Creates a bouncing window effect by randomly changing the window position multiple times after resizing it to quarter size

Starting URL: https://www.compendiumdev.co.uk/selenium/bounce.html

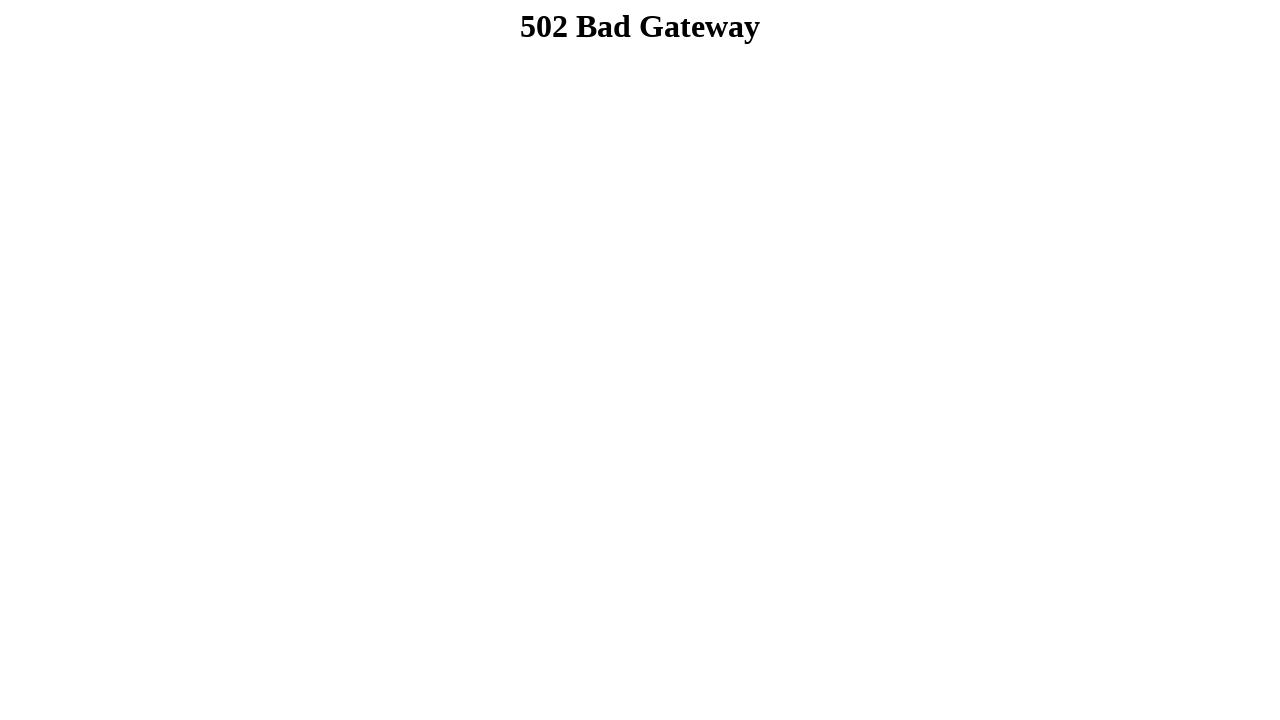

Set viewport to maximum size (1200x877)
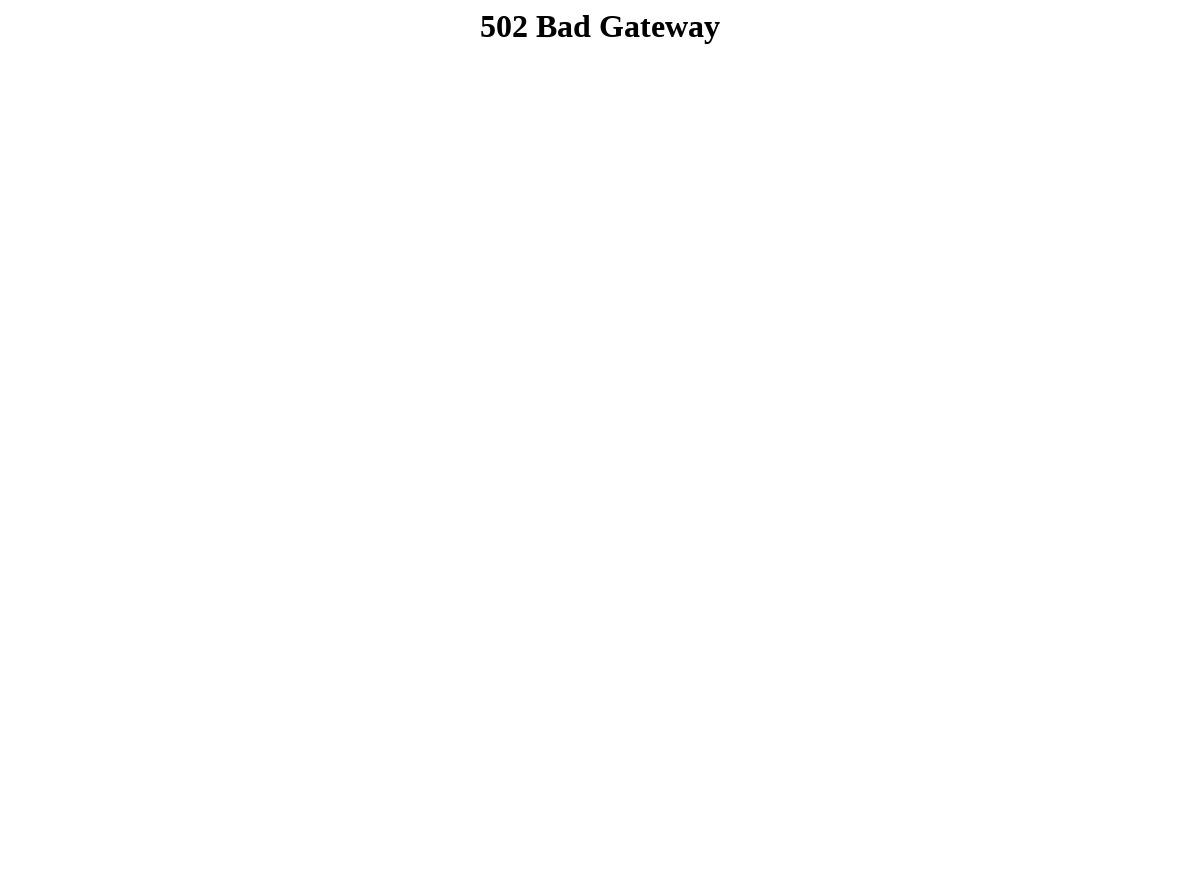

Resized viewport to quarter size (300x219)
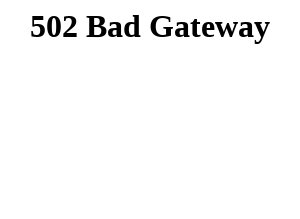

Bounced window at iteration 1/25 (simulated position: x=439, y=435)
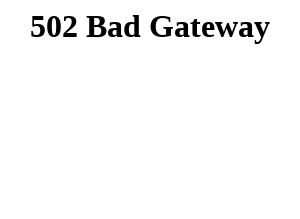

Bounced window at iteration 2/25 (simulated position: x=724, y=43)
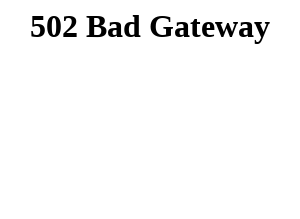

Bounced window at iteration 3/25 (simulated position: x=493, y=162)
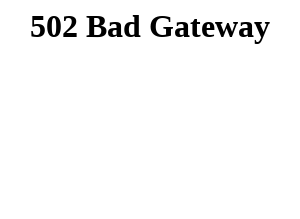

Bounced window at iteration 4/25 (simulated position: x=260, y=501)
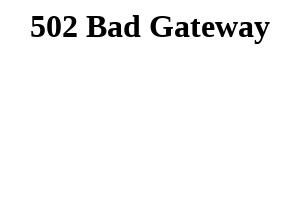

Bounced window at iteration 5/25 (simulated position: x=275, y=458)
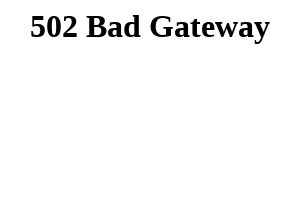

Bounced window at iteration 6/25 (simulated position: x=793, y=447)
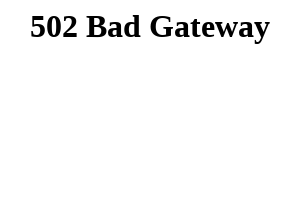

Bounced window at iteration 7/25 (simulated position: x=629, y=224)
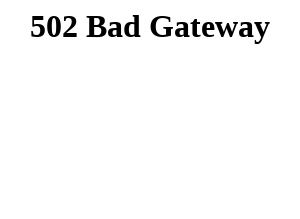

Bounced window at iteration 8/25 (simulated position: x=255, y=225)
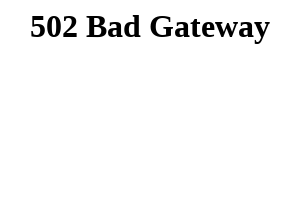

Bounced window at iteration 9/25 (simulated position: x=824, y=760)
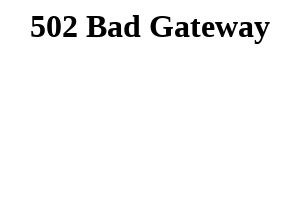

Bounced window at iteration 10/25 (simulated position: x=824, y=845)
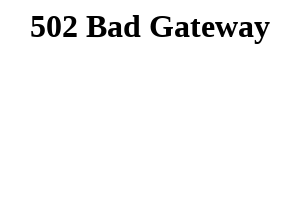

Bounced window at iteration 11/25 (simulated position: x=693, y=988)
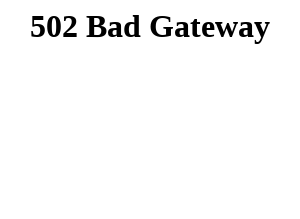

Bounced window at iteration 12/25 (simulated position: x=617, y=588)
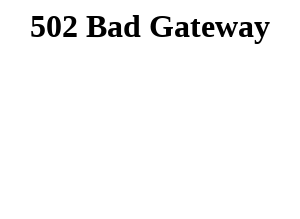

Bounced window at iteration 13/25 (simulated position: x=316, y=26)
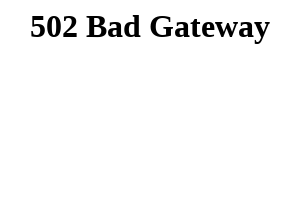

Bounced window at iteration 14/25 (simulated position: x=513, y=702)
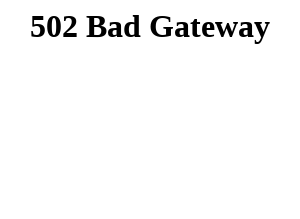

Bounced window at iteration 15/25 (simulated position: x=456, y=485)
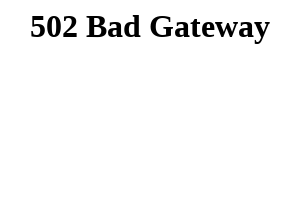

Bounced window at iteration 16/25 (simulated position: x=425, y=903)
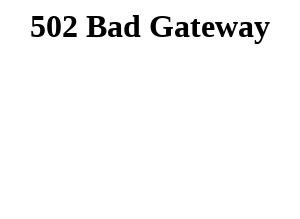

Bounced window at iteration 17/25 (simulated position: x=953, y=707)
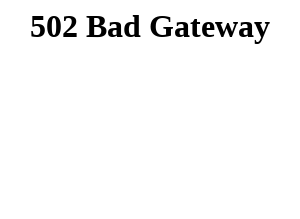

Bounced window at iteration 18/25 (simulated position: x=910, y=141)
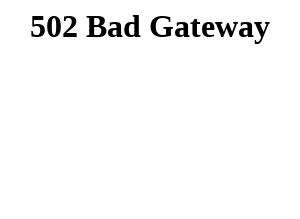

Bounced window at iteration 19/25 (simulated position: x=382, y=476)
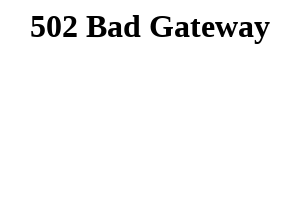

Bounced window at iteration 20/25 (simulated position: x=531, y=474)
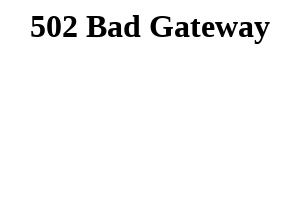

Bounced window at iteration 21/25 (simulated position: x=767, y=771)
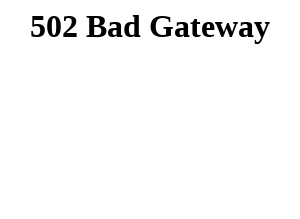

Bounced window at iteration 22/25 (simulated position: x=34, y=434)
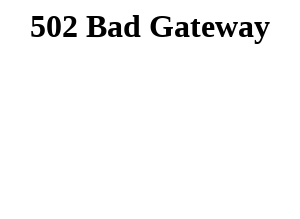

Bounced window at iteration 23/25 (simulated position: x=888, y=685)
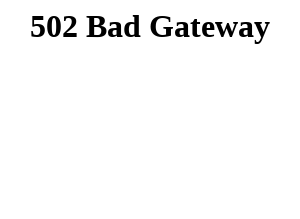

Bounced window at iteration 24/25 (simulated position: x=658, y=866)
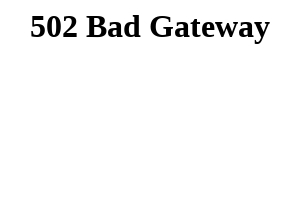

Bounced window at iteration 25/25 (simulated position: x=553, y=738)
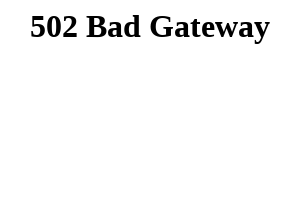

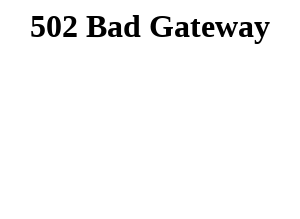